Tests navigation to the Jobs page by clicking the Jobs link in the primary menu and verifying the page title

Starting URL: https://alchemy.hguy.co/jobs/

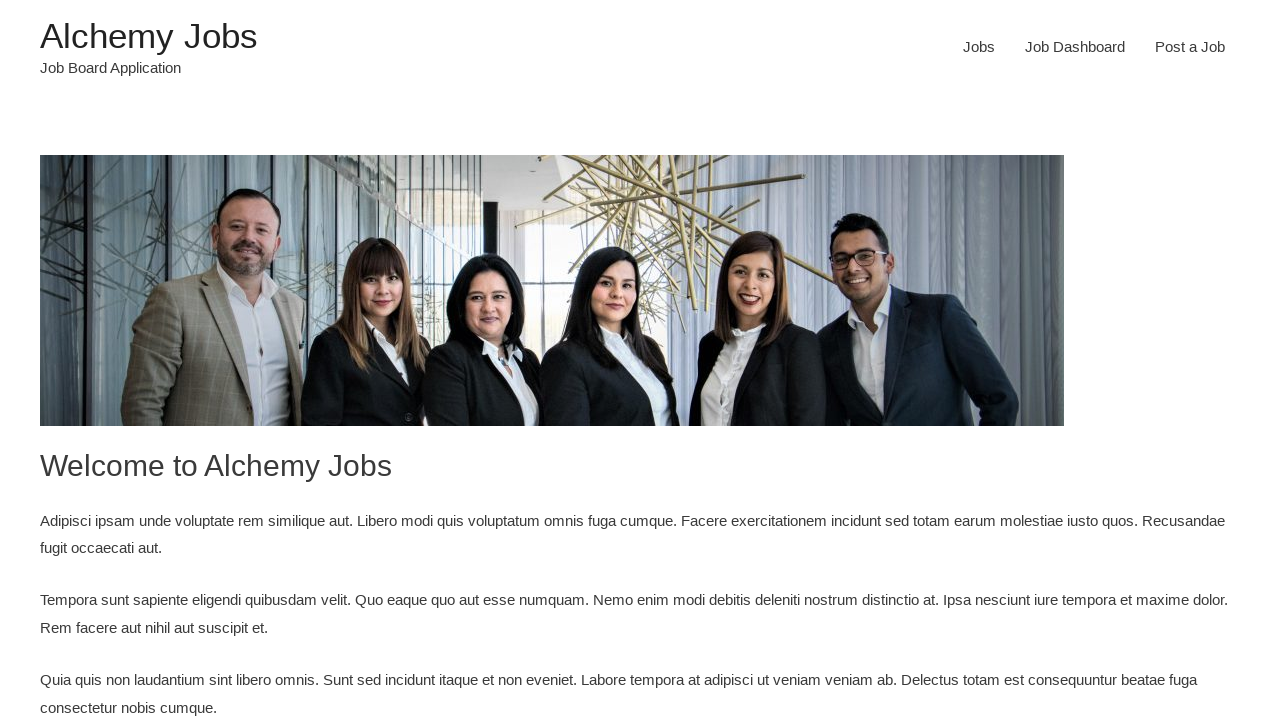

Located all links in primary navigation menu
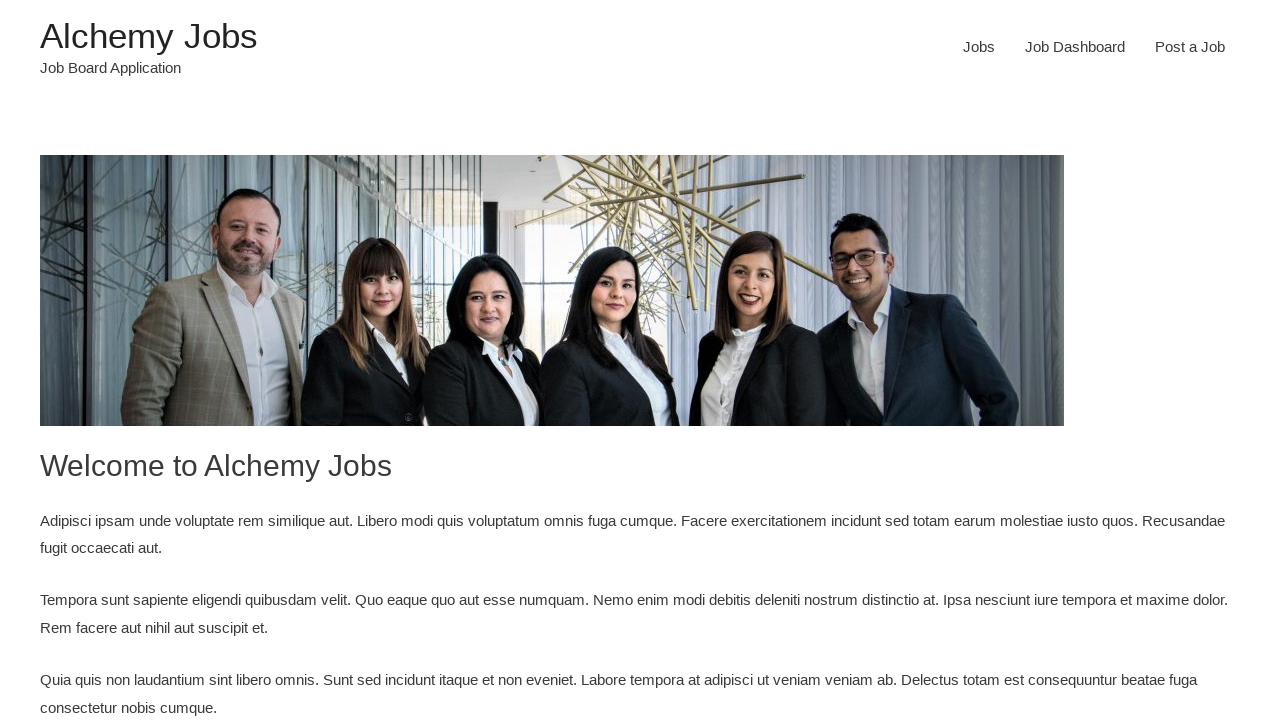

Found 3 links in primary navigation menu
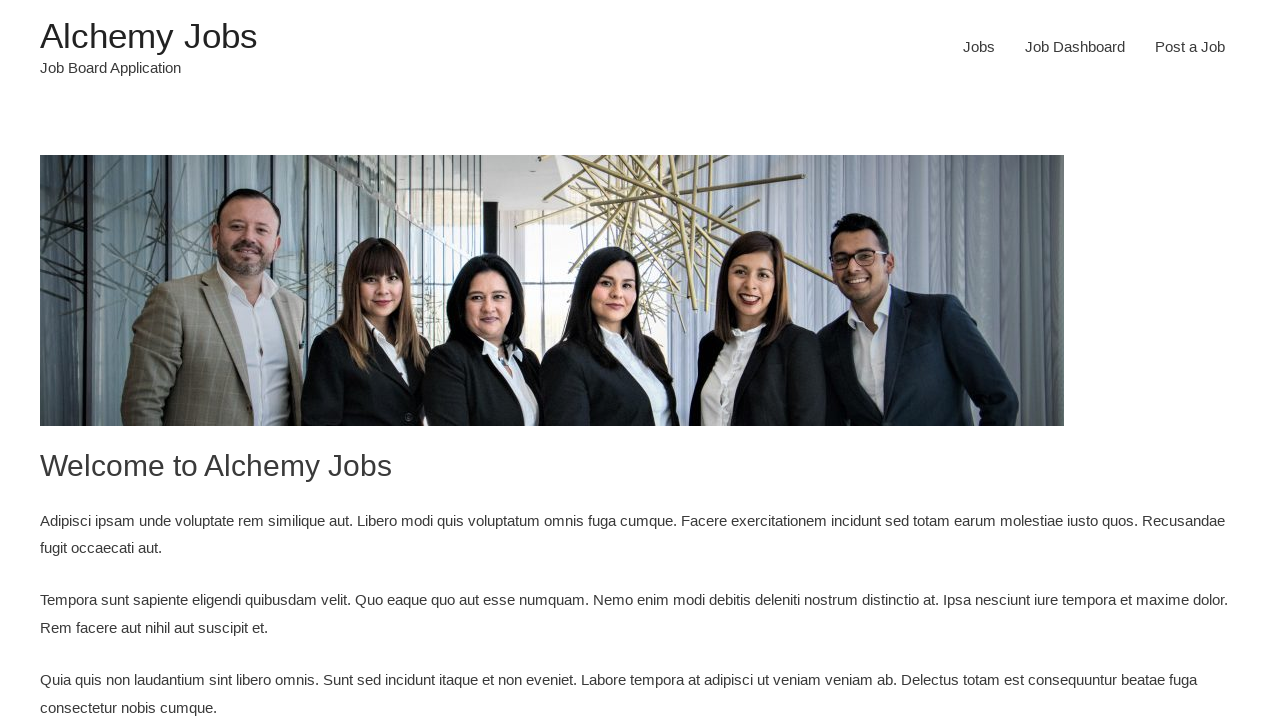

Checking navigation link 1 of 3
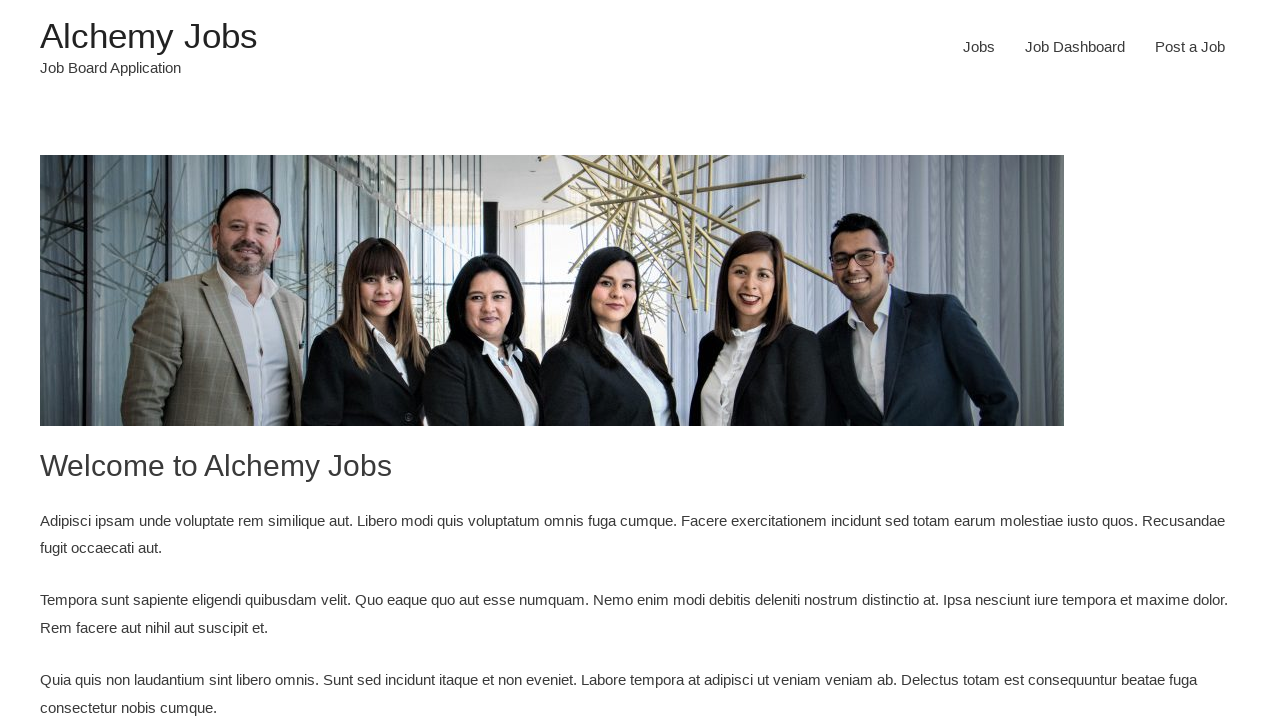

Clicked Jobs link in primary navigation menu at (979, 47) on xpath=//ul[contains(@id,'primary-menu')]//li//a >> nth=0
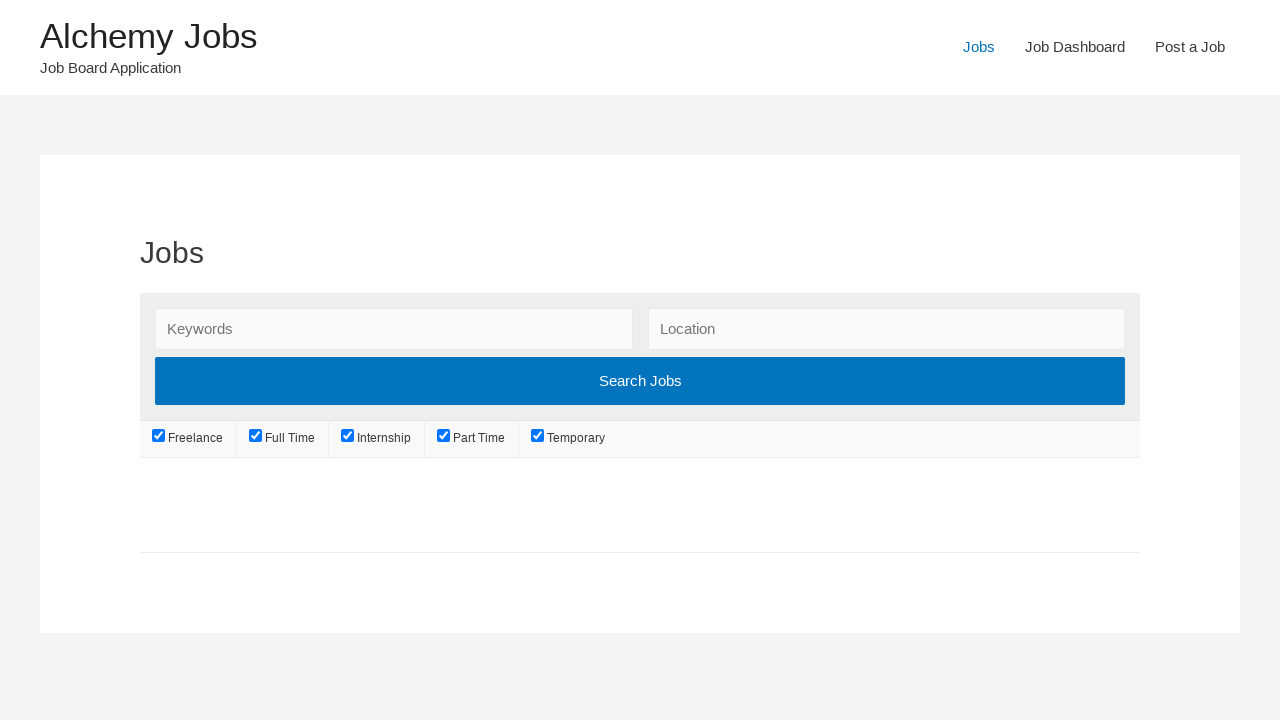

Waited for Jobs page to fully load
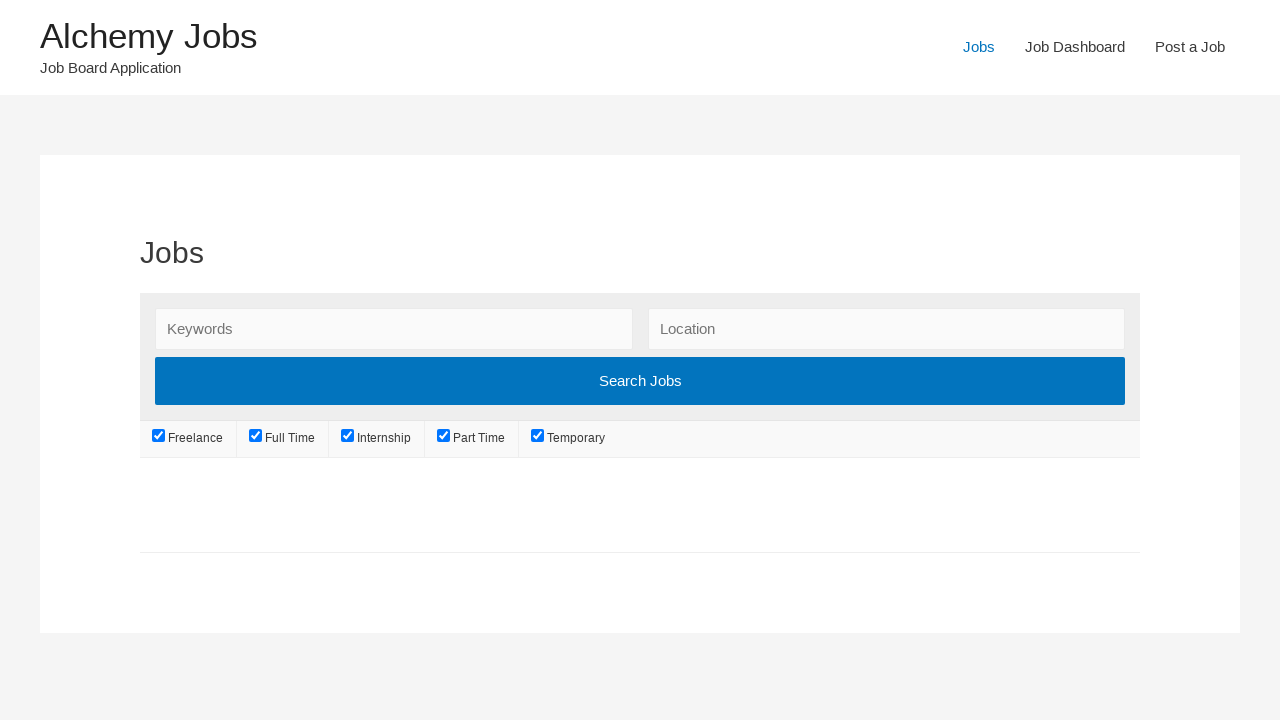

Verified page title is 'Jobs – Alchemy Jobs'
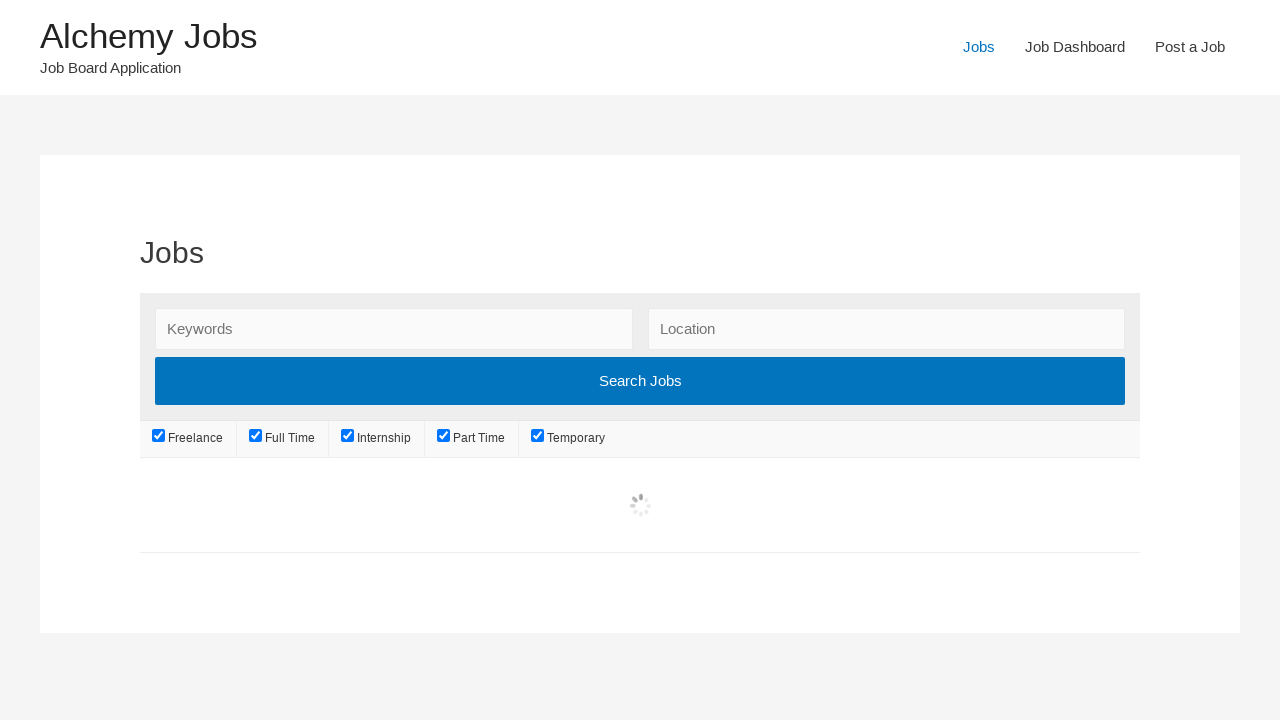

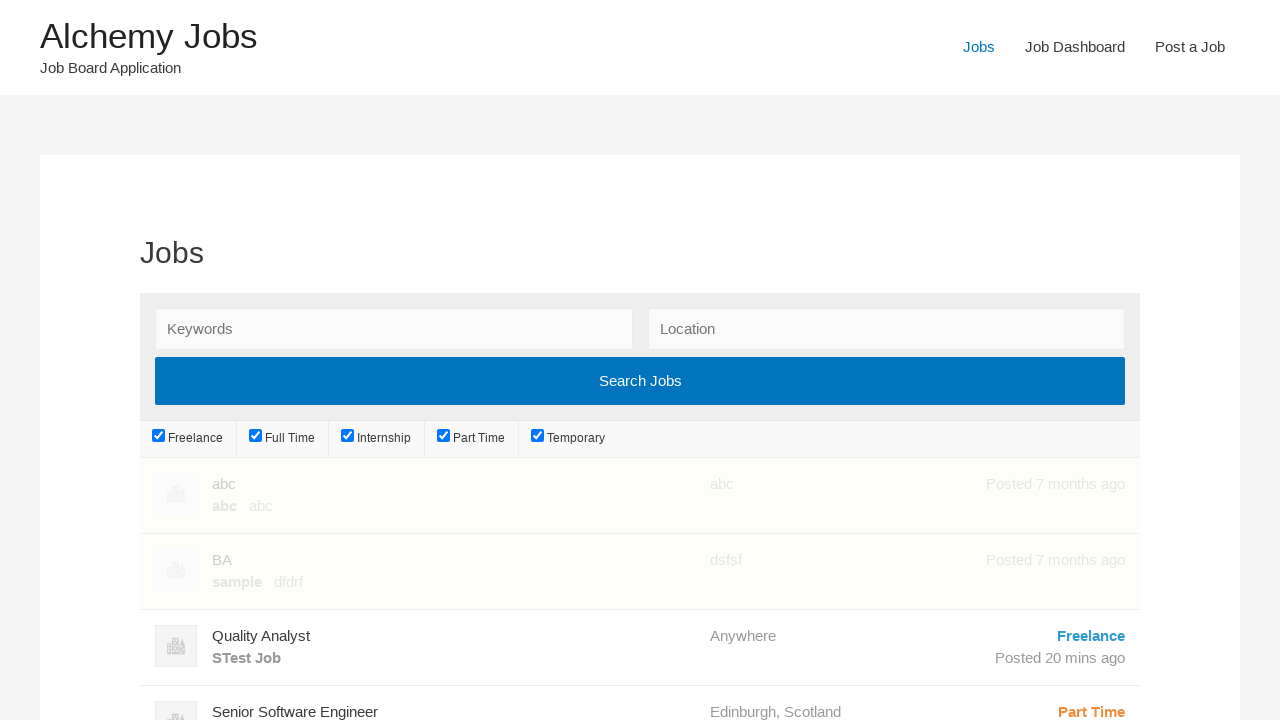